Tests opening a link in a new tab using keyboard shortcut and then switching to the new tab to interact with it

Starting URL: https://www.tutorialspoint.com/about/about_careers.htm

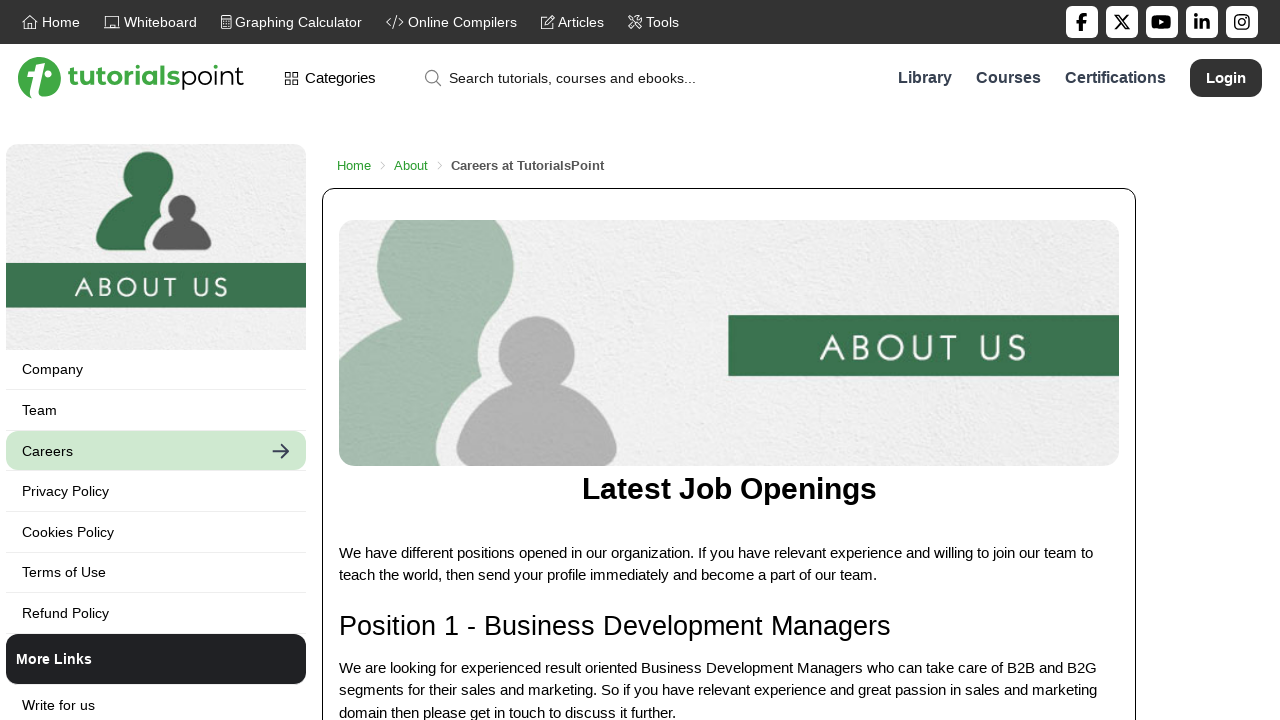

Clicked Terms of Use link with Ctrl modifier to open in new tab at (156, 572) on xpath=//a[text()='Terms of Use']
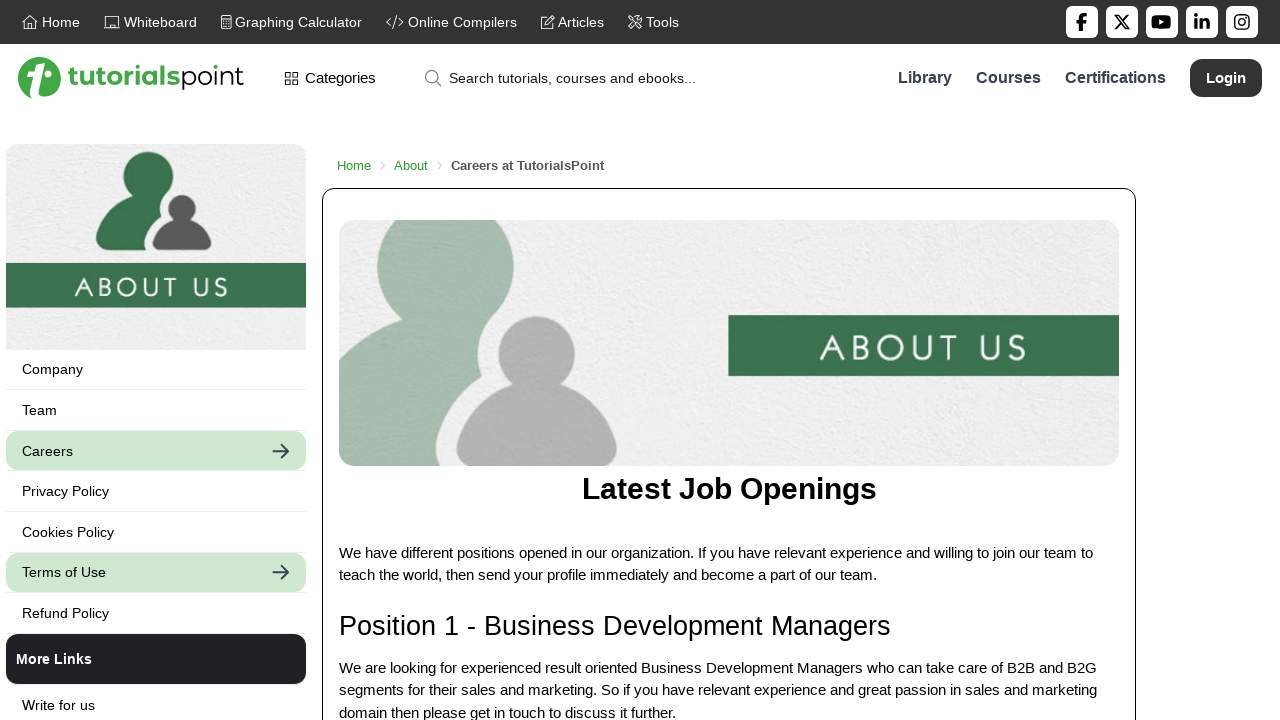

Waited 1 second for new tab to open
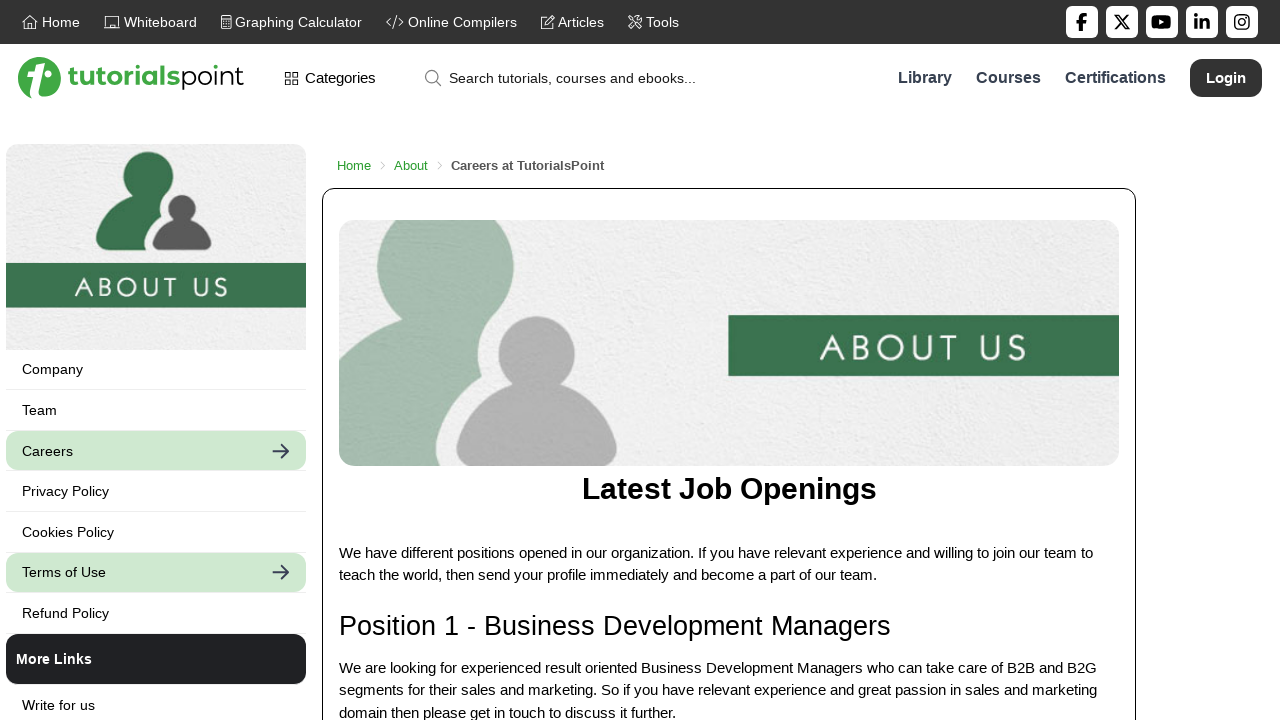

Retrieved all pages/tabs from context
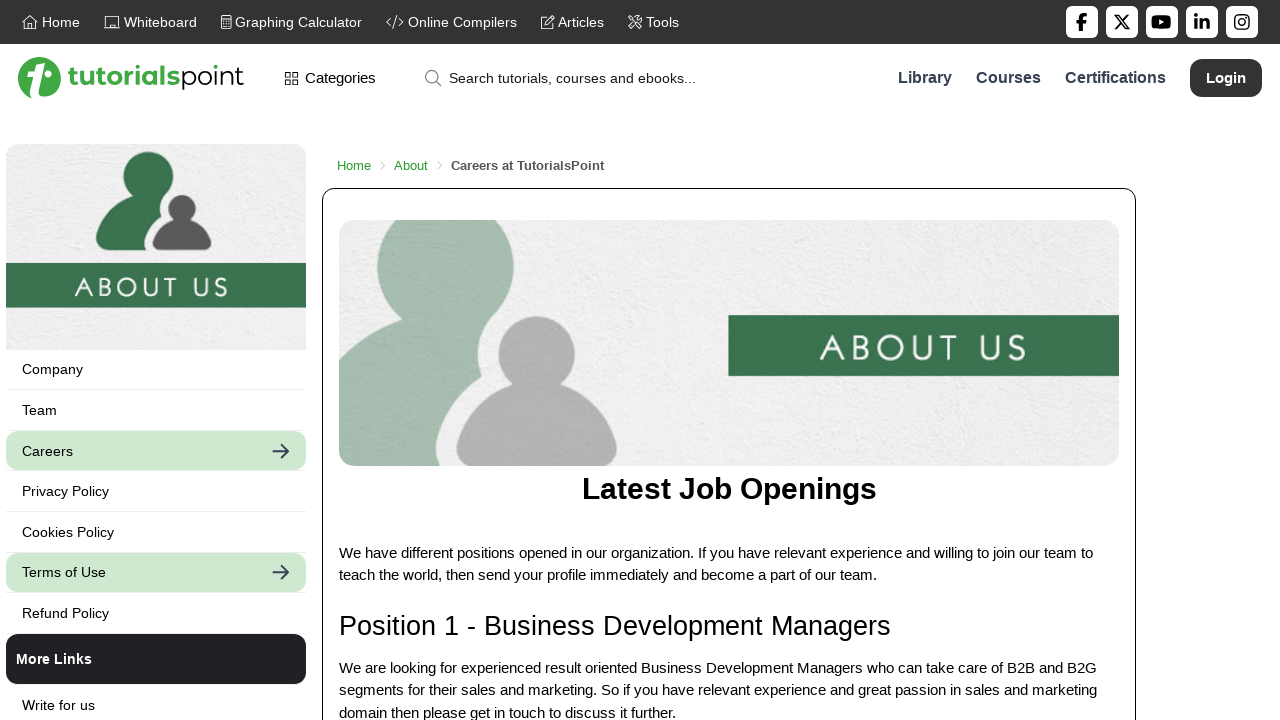

Switched to new tab (second tab)
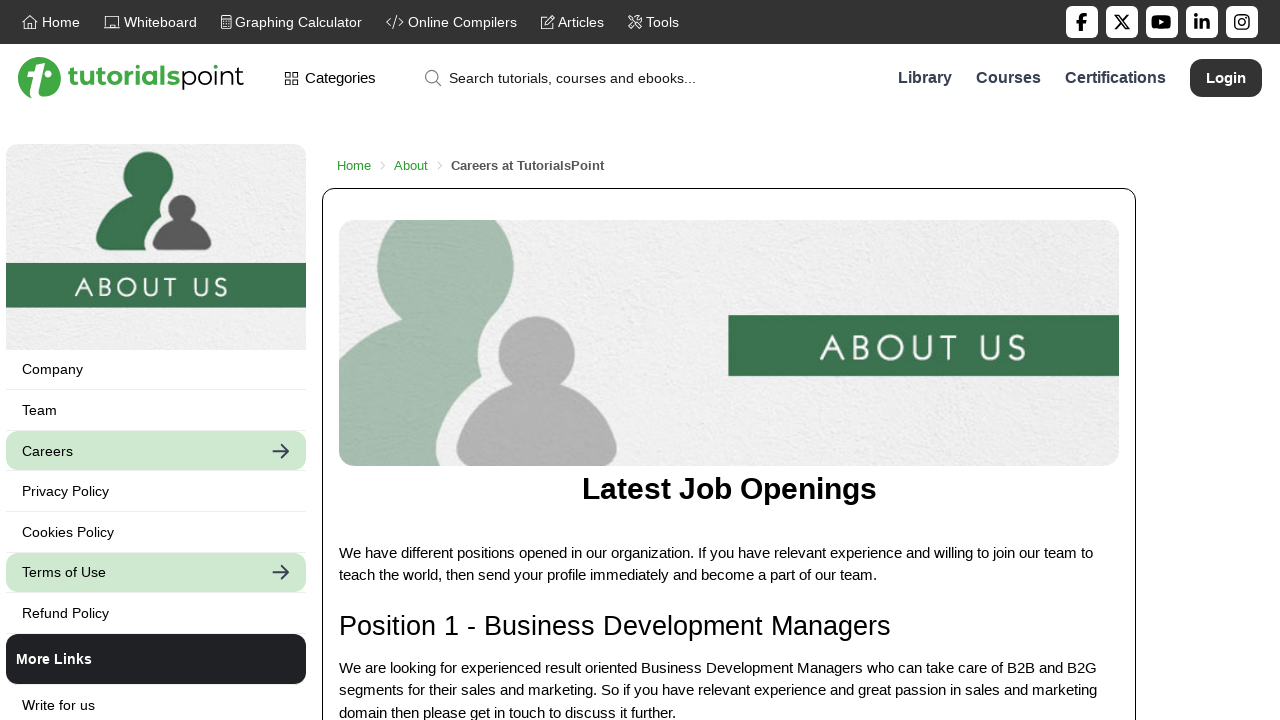

Search input field loaded in new tab
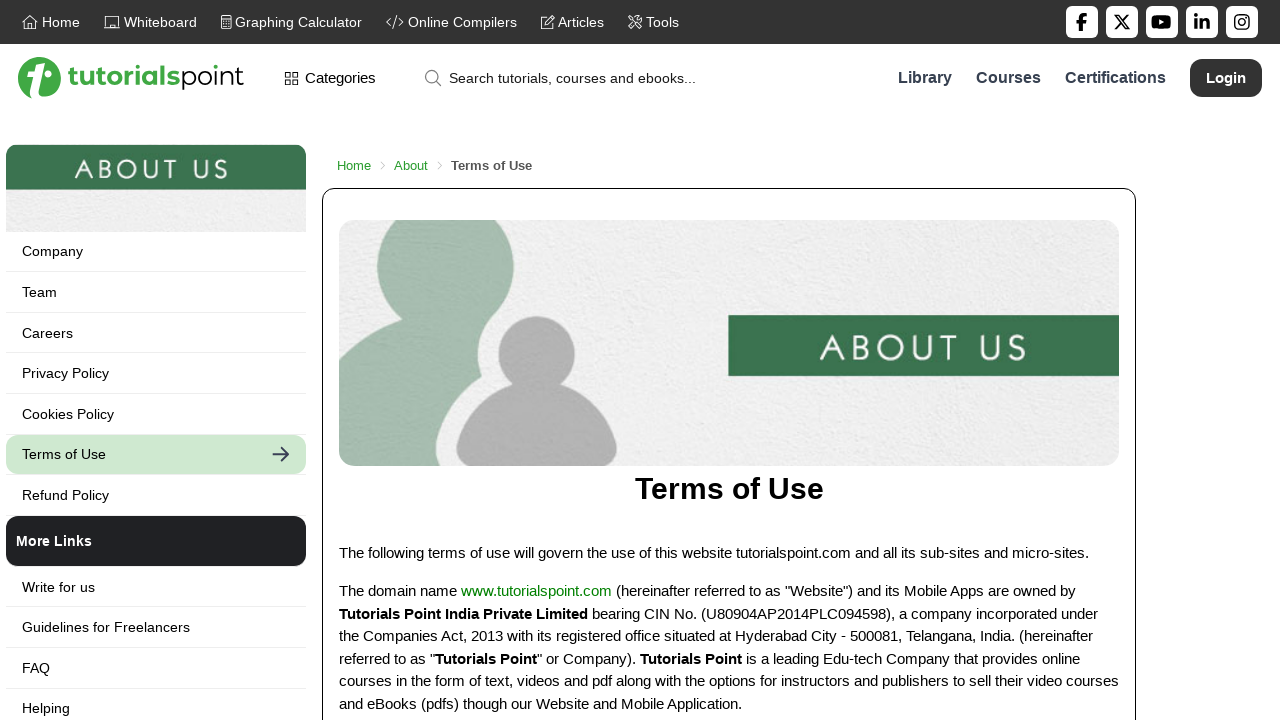

Filled search field with 'hhgj' in new tab on //input[@id='search-strings']
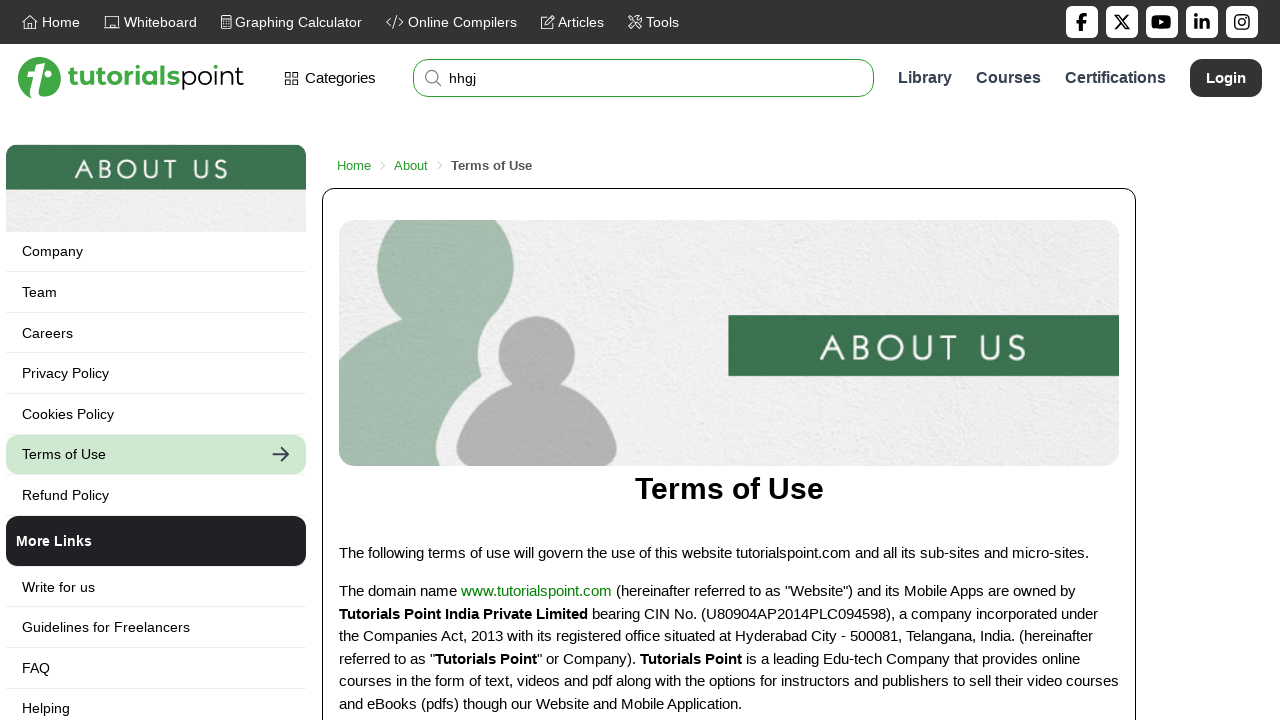

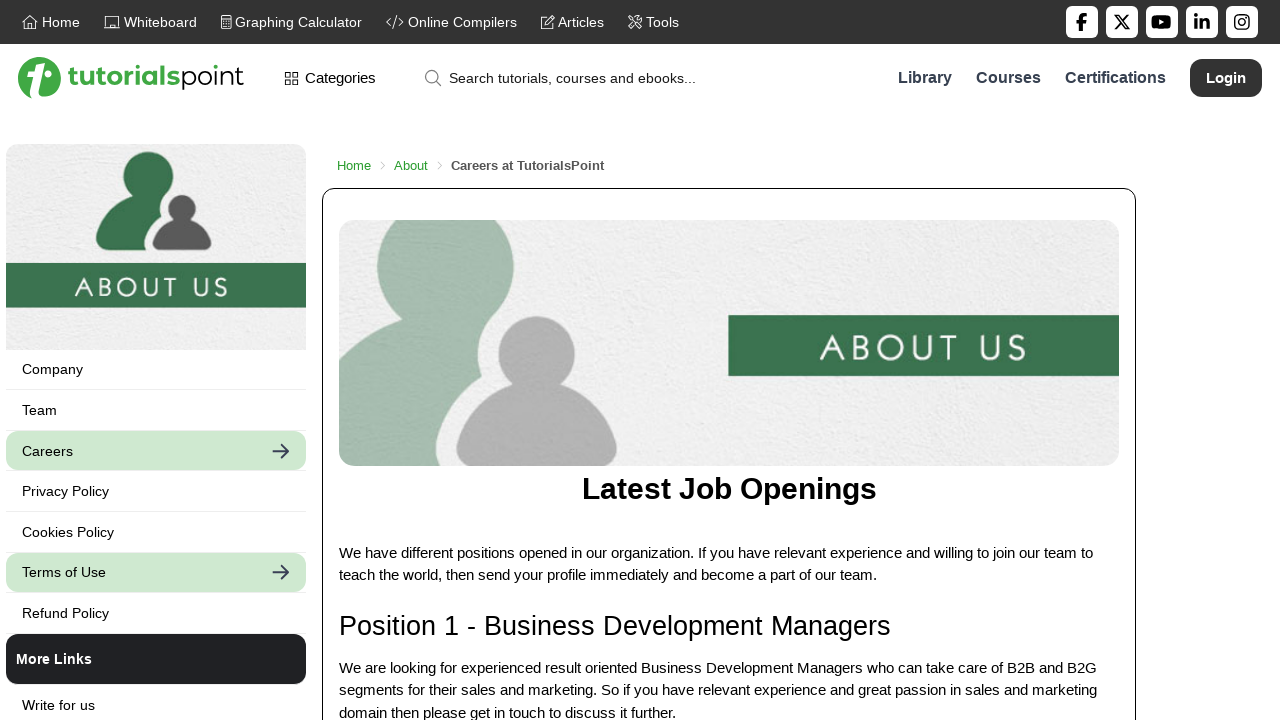